Tests checkbox functionality by selecting all checkboxes on the page and then deselecting them all

Starting URL: https://testautomationpractice.blogspot.com/

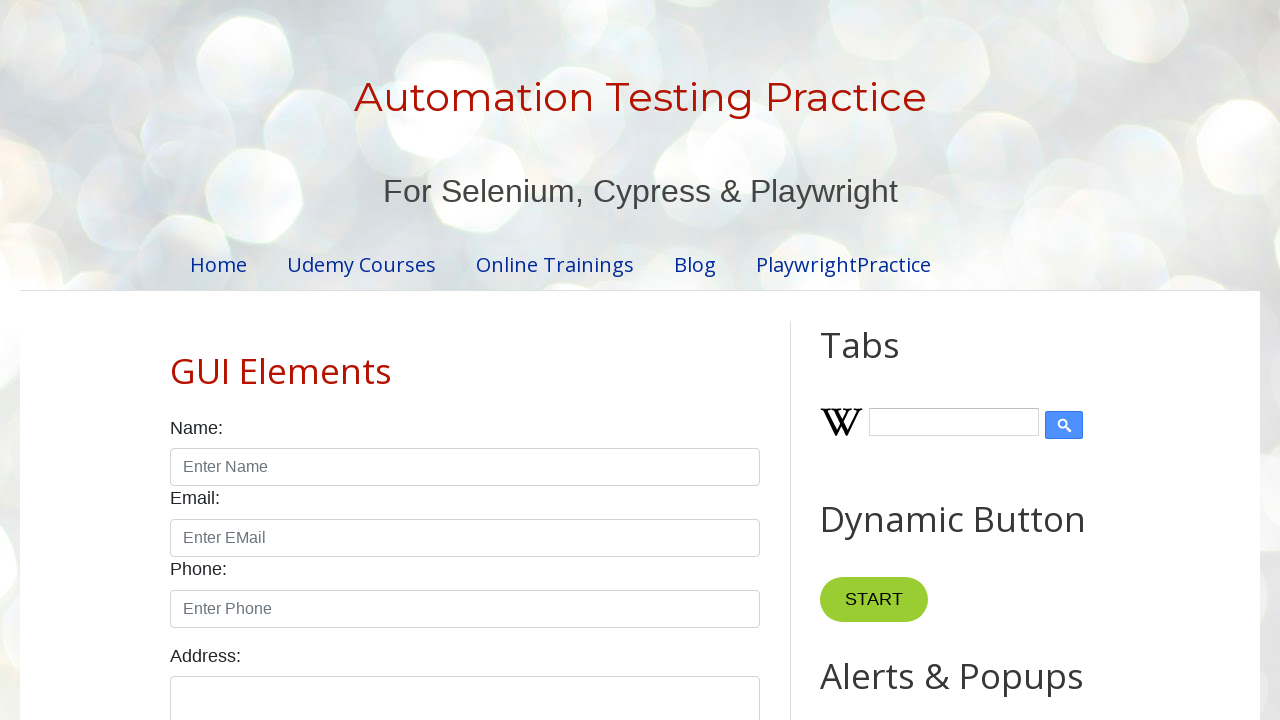

Located all checkboxes on the page with class 'form-check-input'
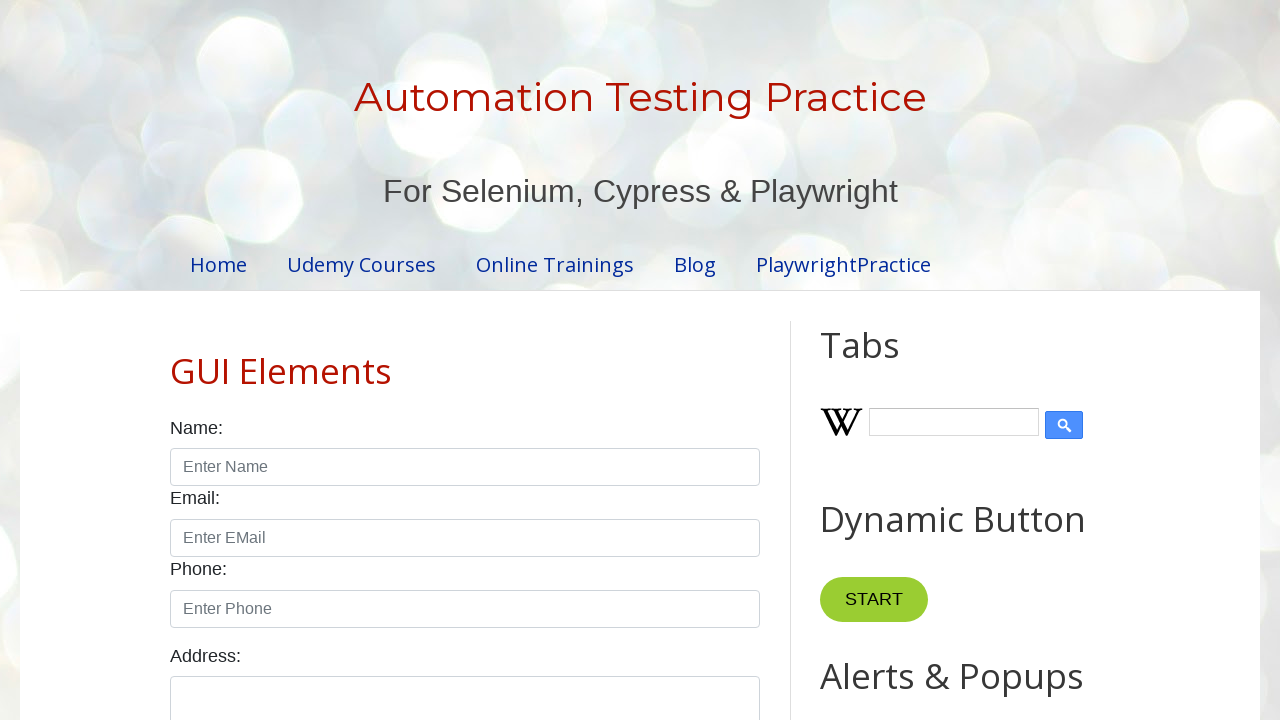

Clicked a checkbox to select it at (176, 360) on input.form-check-input[type='checkbox'] >> nth=0
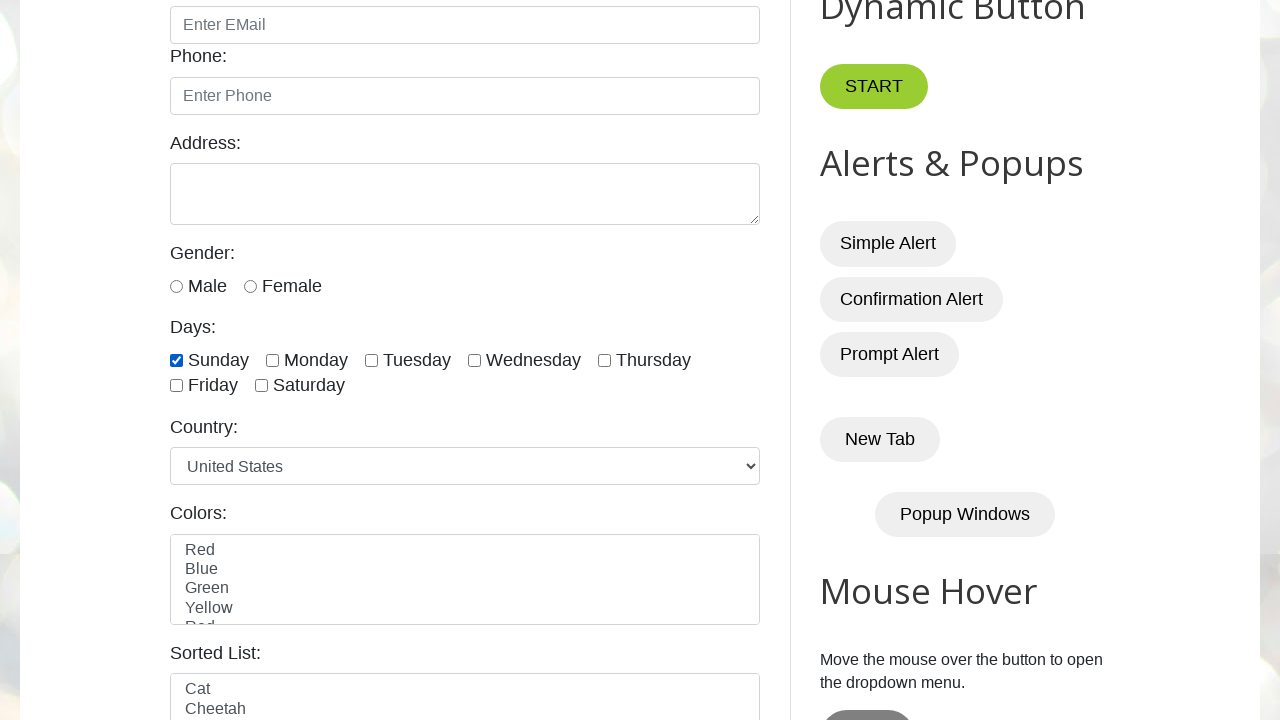

Clicked a checkbox to select it at (272, 360) on input.form-check-input[type='checkbox'] >> nth=1
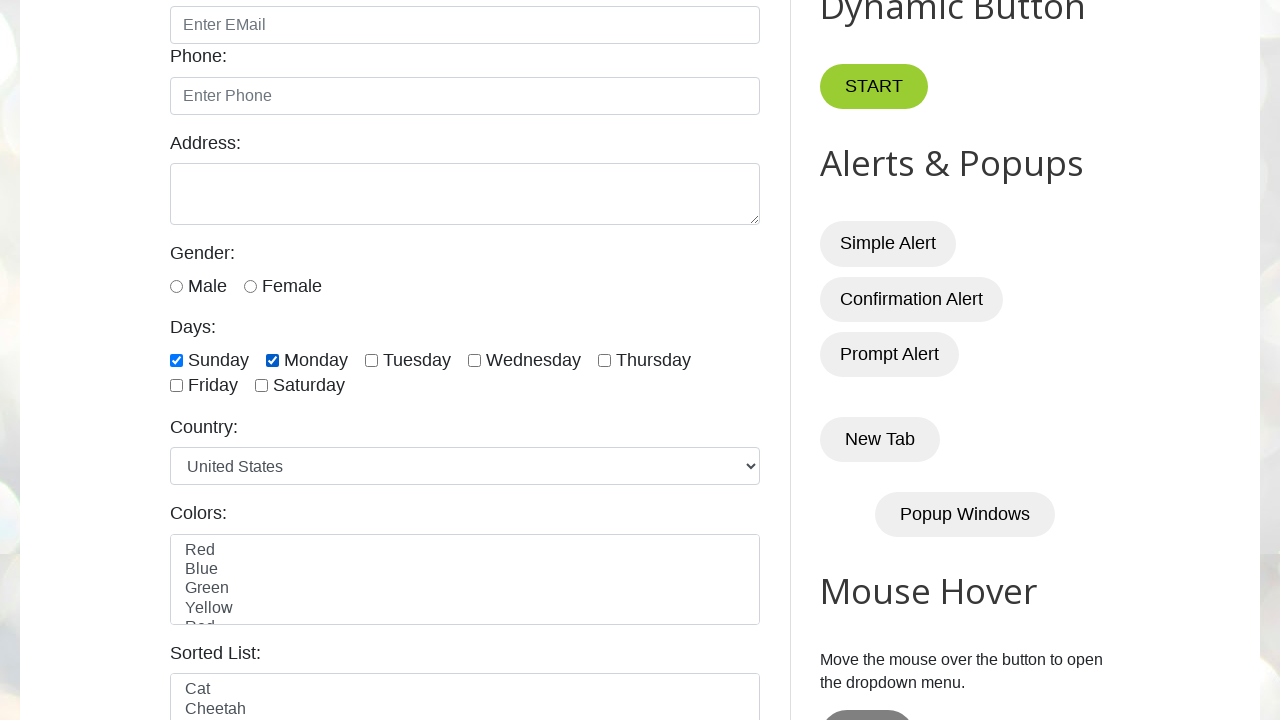

Clicked a checkbox to select it at (372, 360) on input.form-check-input[type='checkbox'] >> nth=2
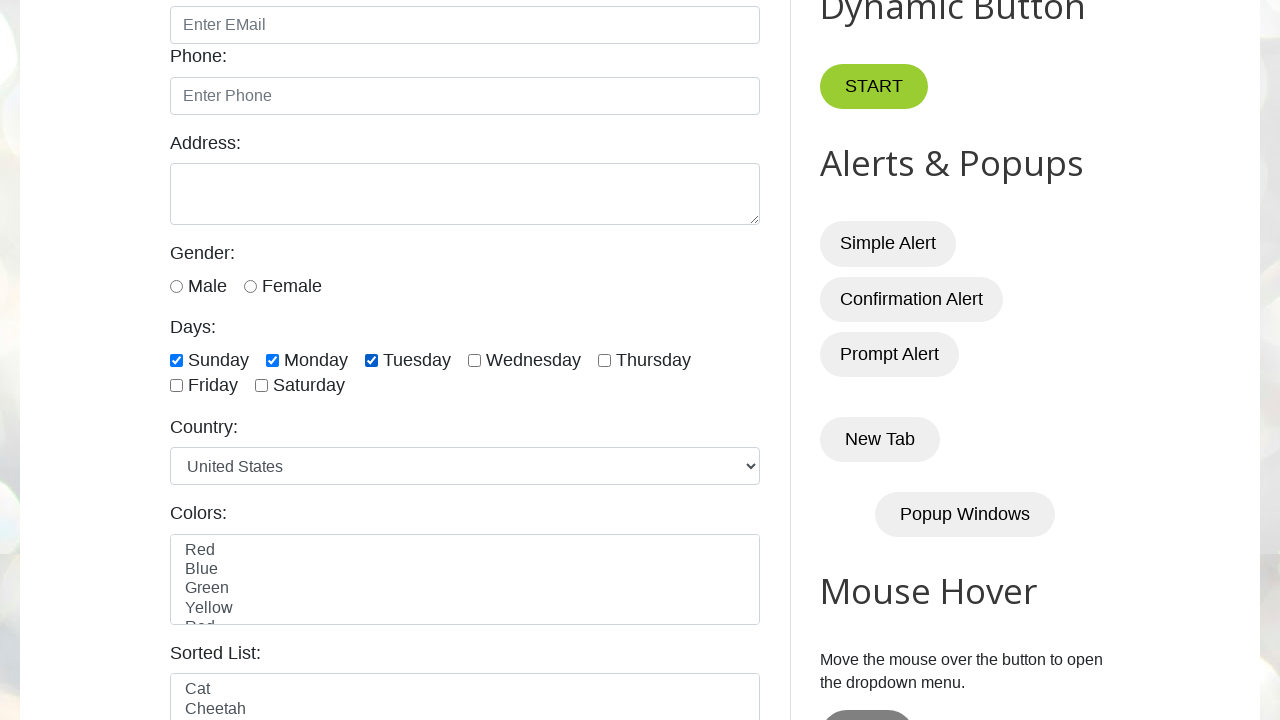

Clicked a checkbox to select it at (474, 360) on input.form-check-input[type='checkbox'] >> nth=3
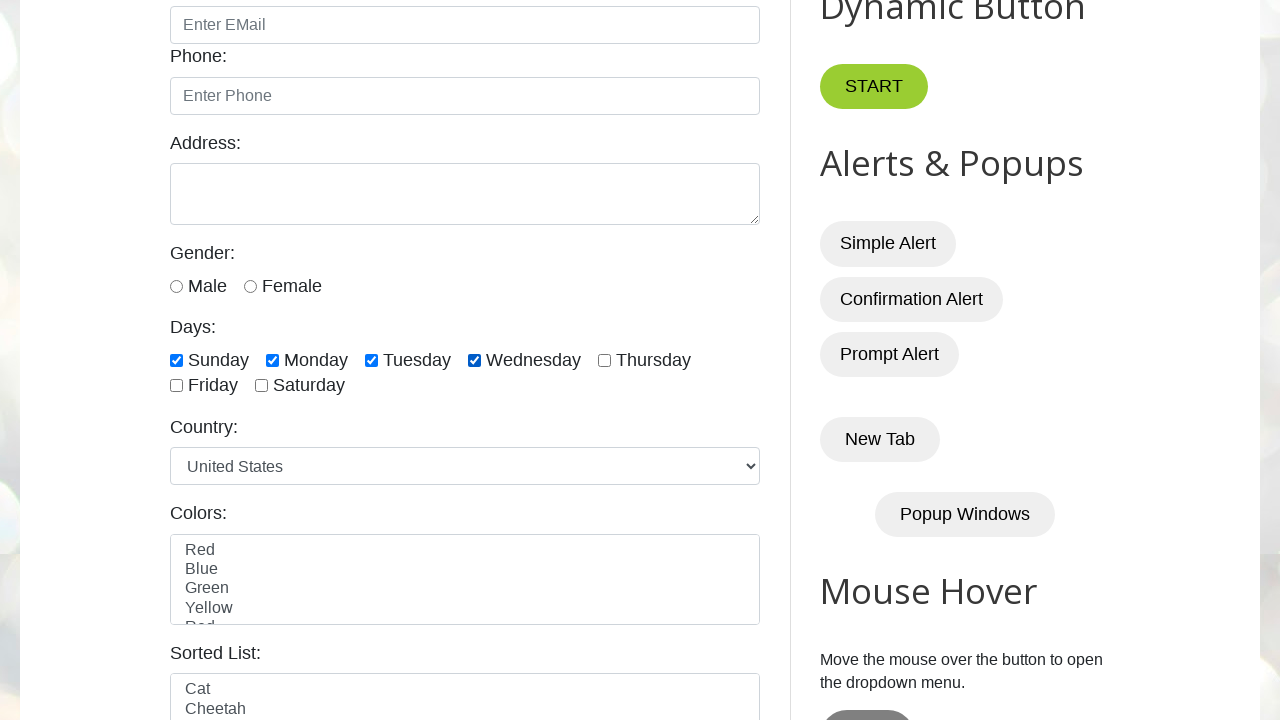

Clicked a checkbox to select it at (604, 360) on input.form-check-input[type='checkbox'] >> nth=4
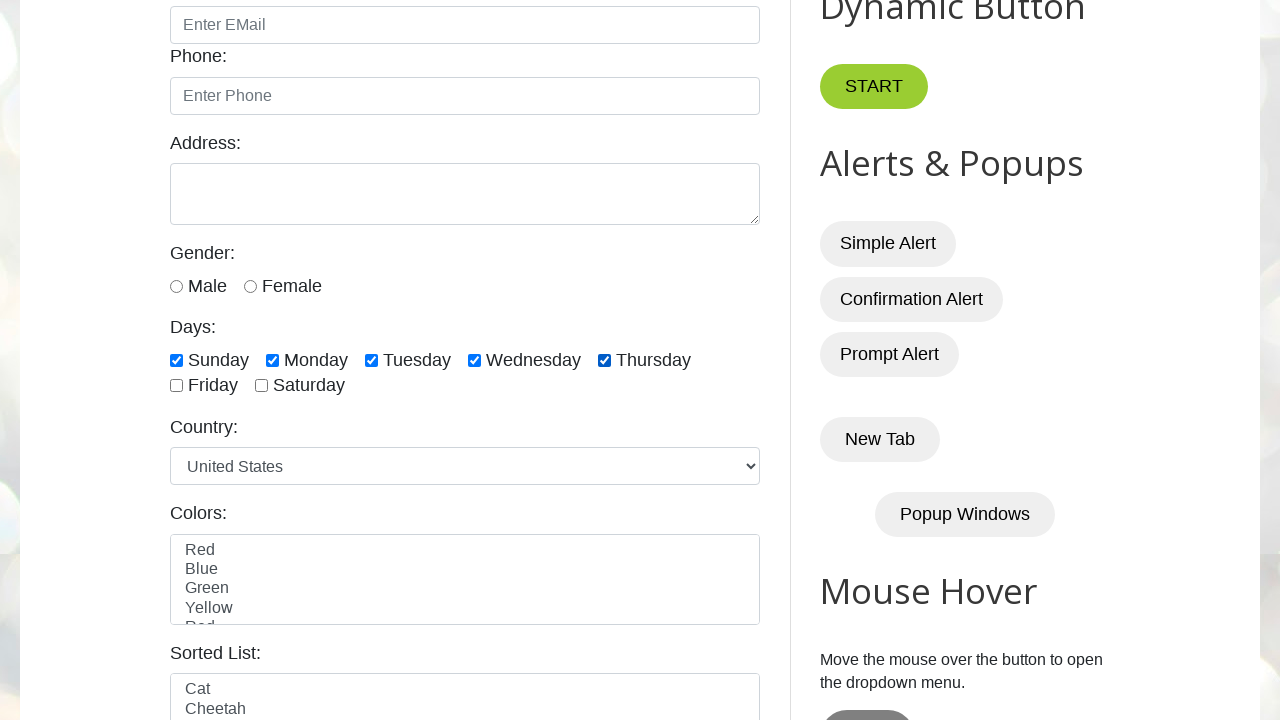

Clicked a checkbox to select it at (176, 386) on input.form-check-input[type='checkbox'] >> nth=5
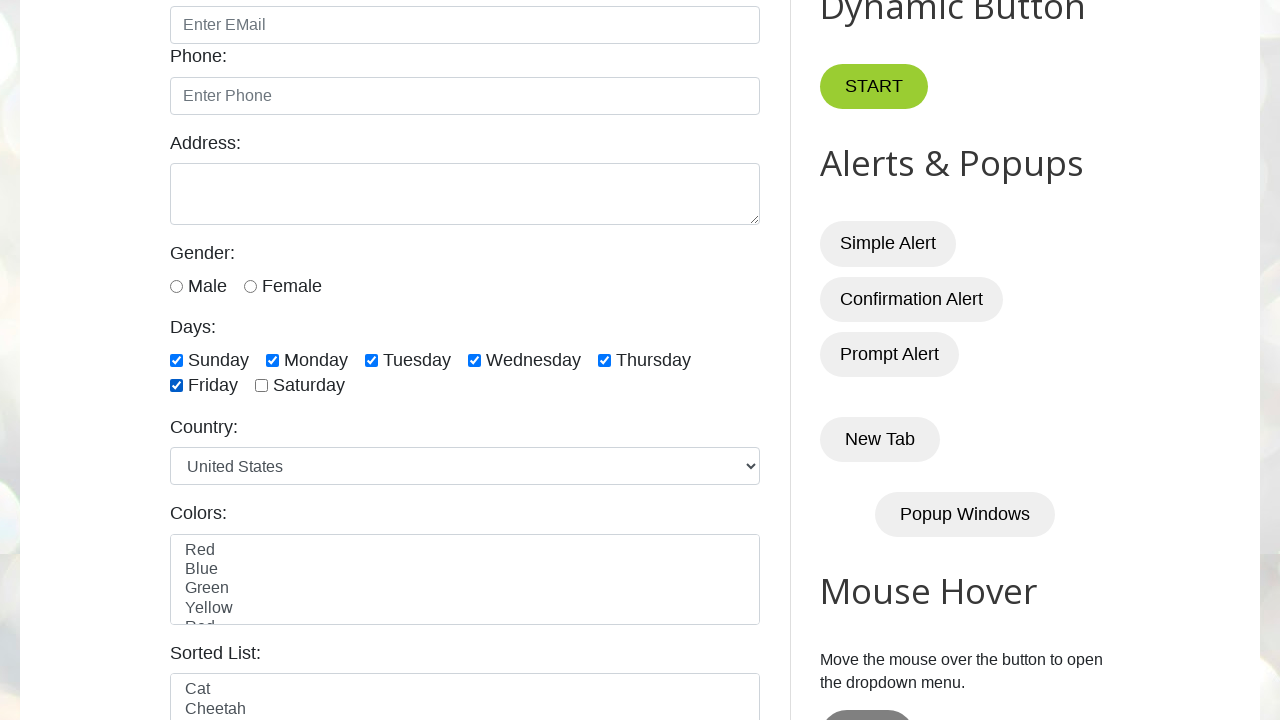

Clicked a checkbox to select it at (262, 386) on input.form-check-input[type='checkbox'] >> nth=6
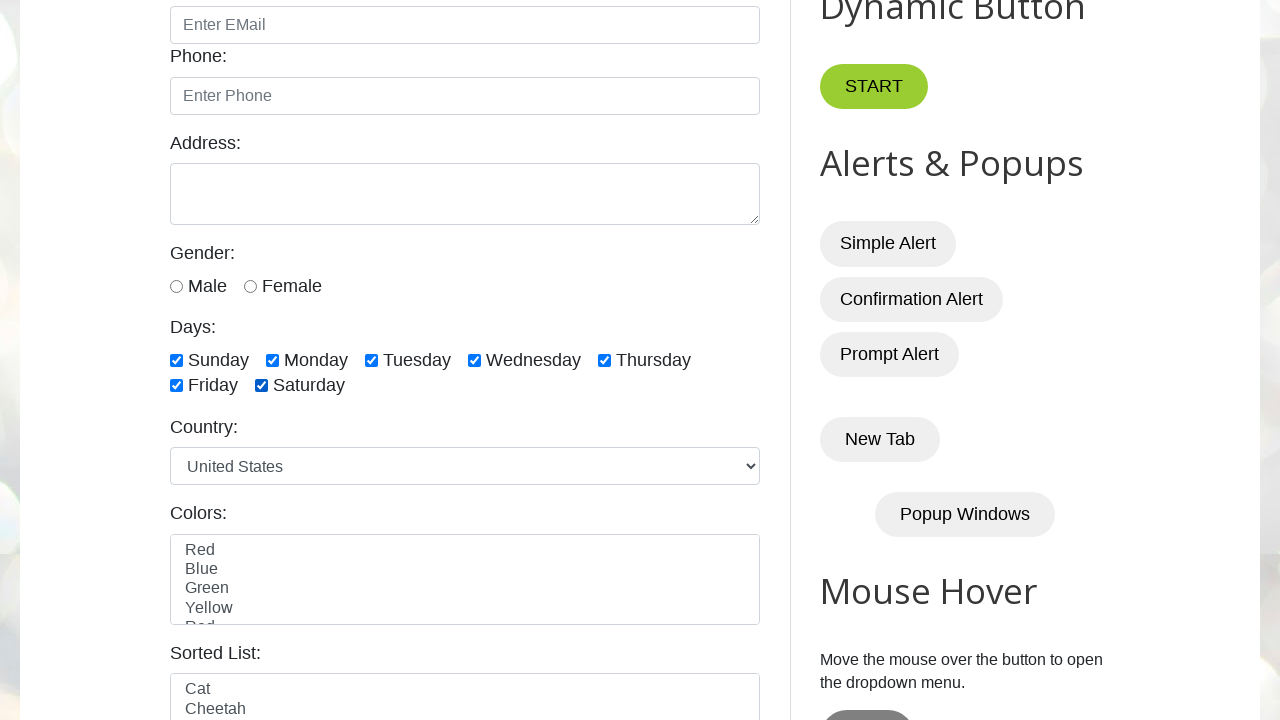

Waited 300ms between select and deselect operations
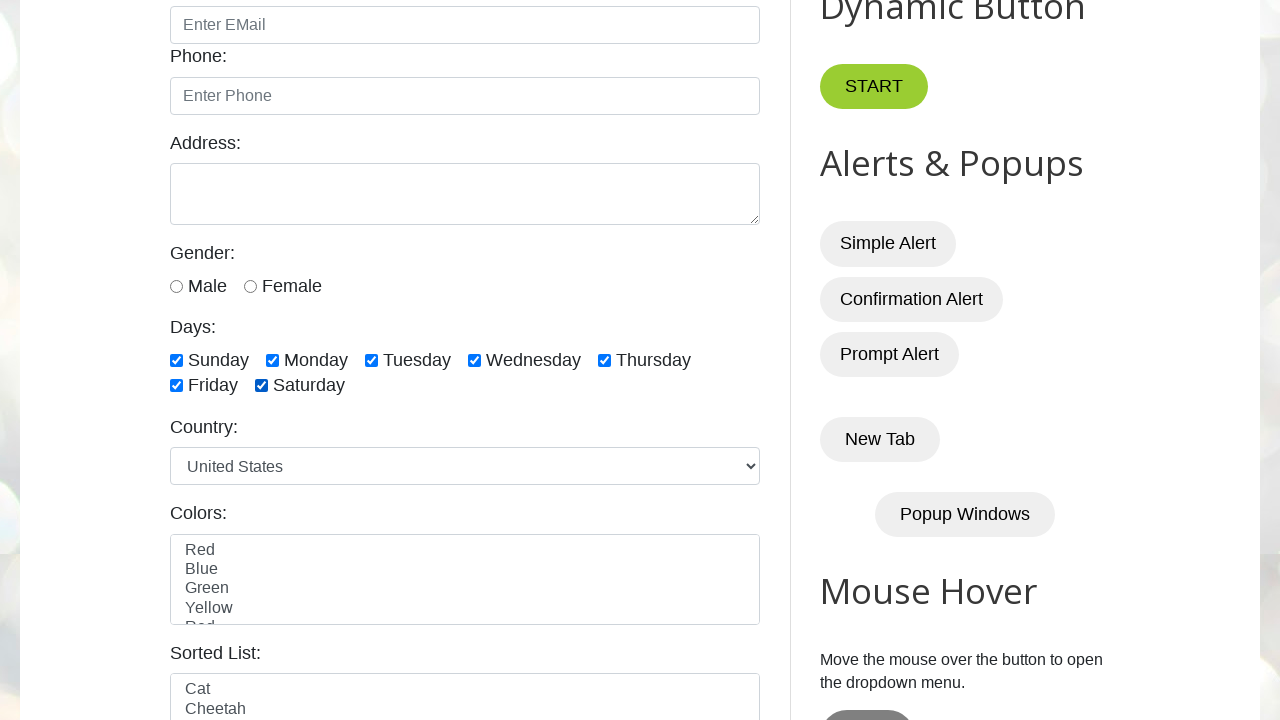

Clicked a checked checkbox to deselect it at (176, 360) on input.form-check-input[type='checkbox'] >> nth=0
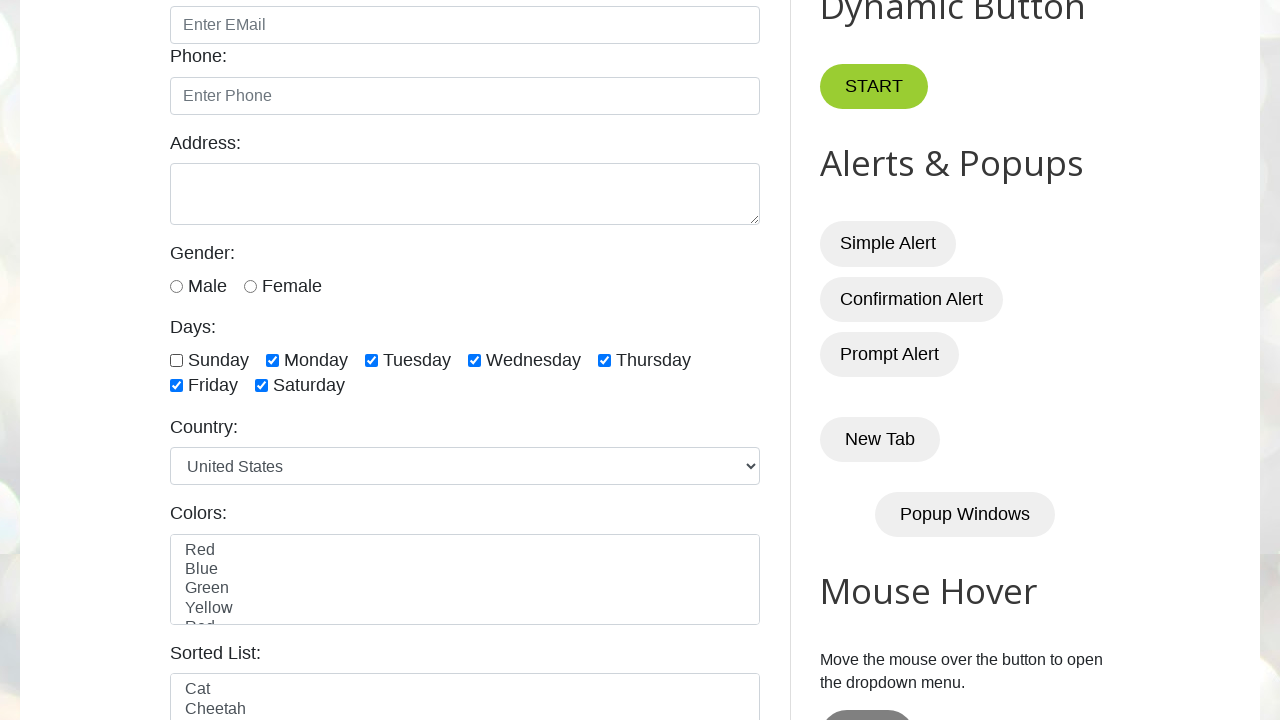

Clicked a checked checkbox to deselect it at (272, 360) on input.form-check-input[type='checkbox'] >> nth=1
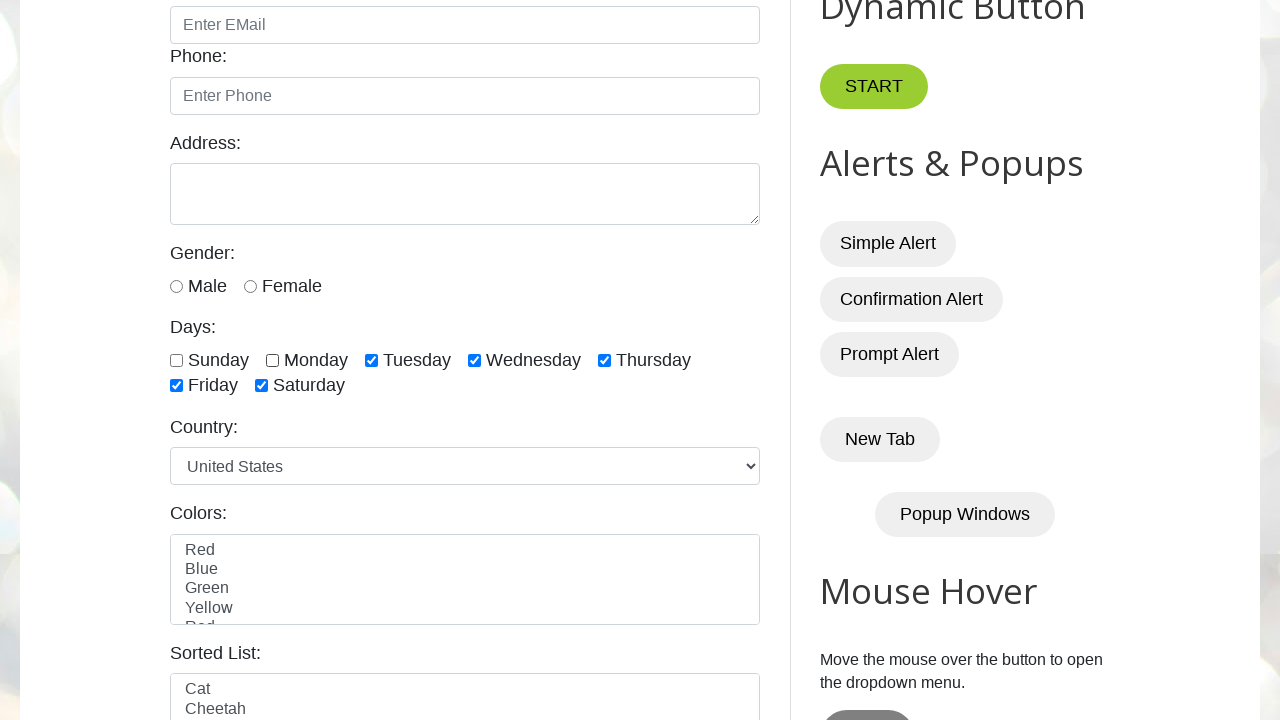

Clicked a checked checkbox to deselect it at (372, 360) on input.form-check-input[type='checkbox'] >> nth=2
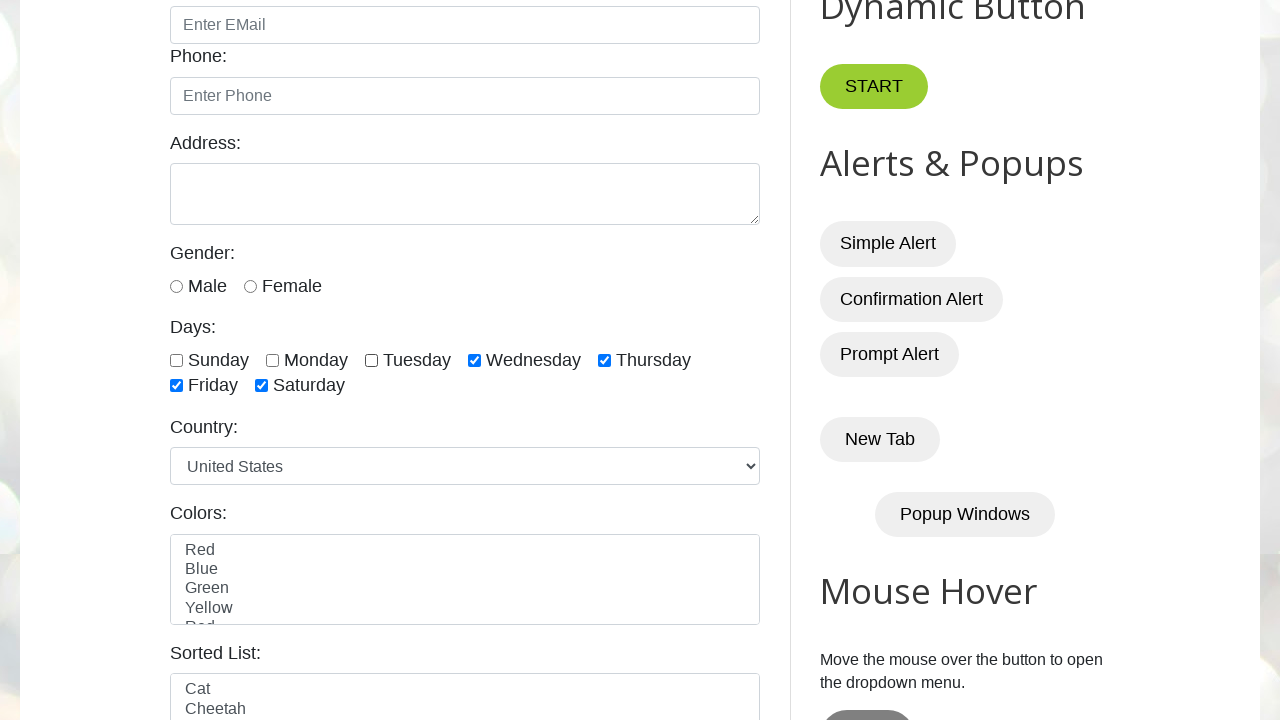

Clicked a checked checkbox to deselect it at (474, 360) on input.form-check-input[type='checkbox'] >> nth=3
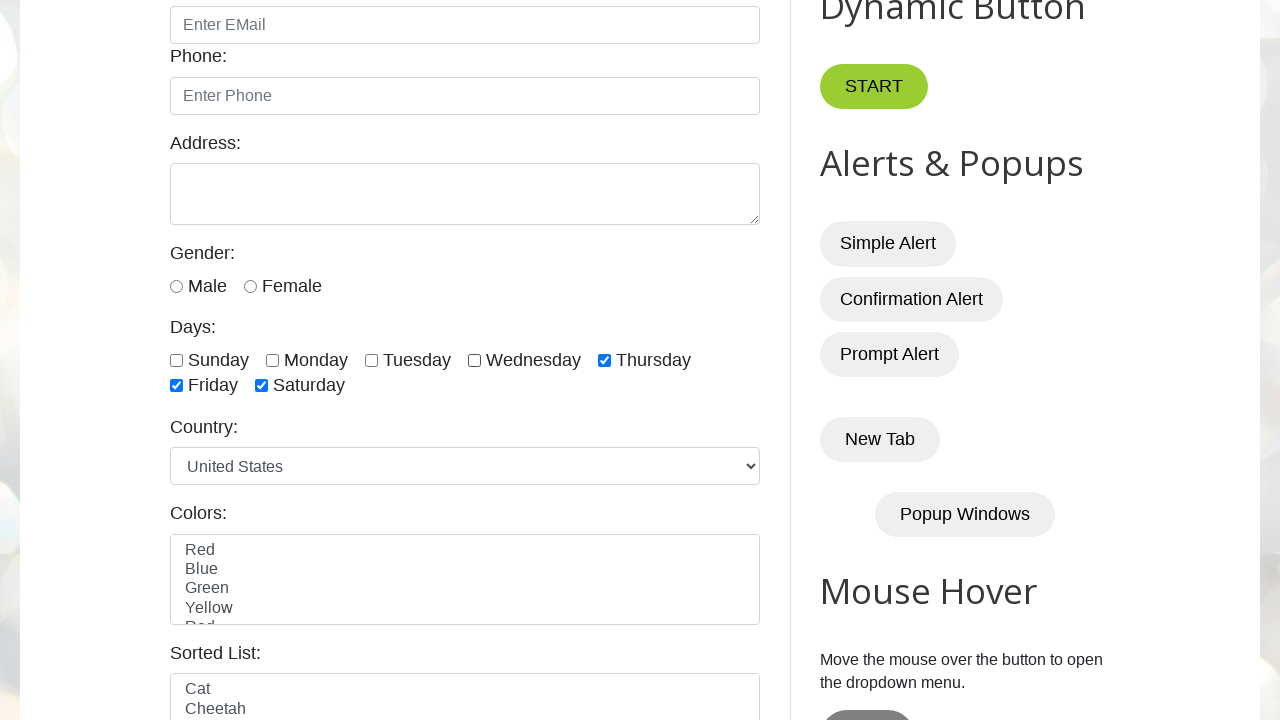

Clicked a checked checkbox to deselect it at (604, 360) on input.form-check-input[type='checkbox'] >> nth=4
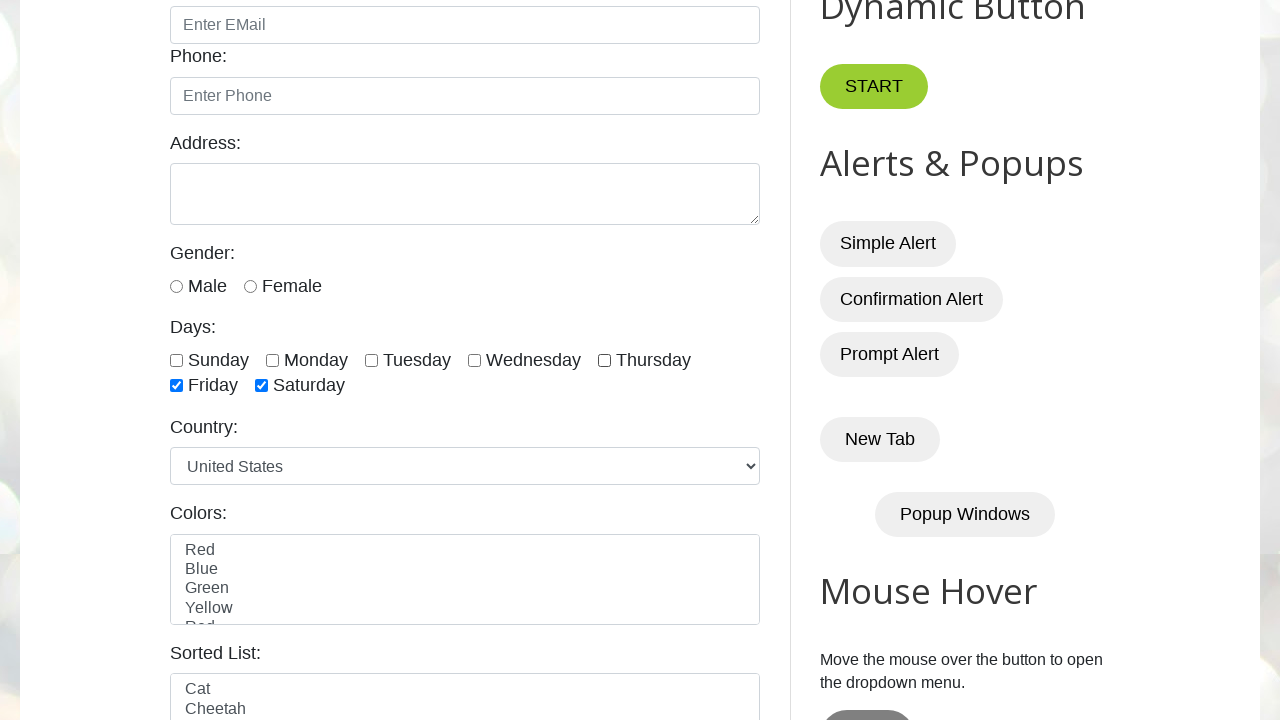

Clicked a checked checkbox to deselect it at (176, 386) on input.form-check-input[type='checkbox'] >> nth=5
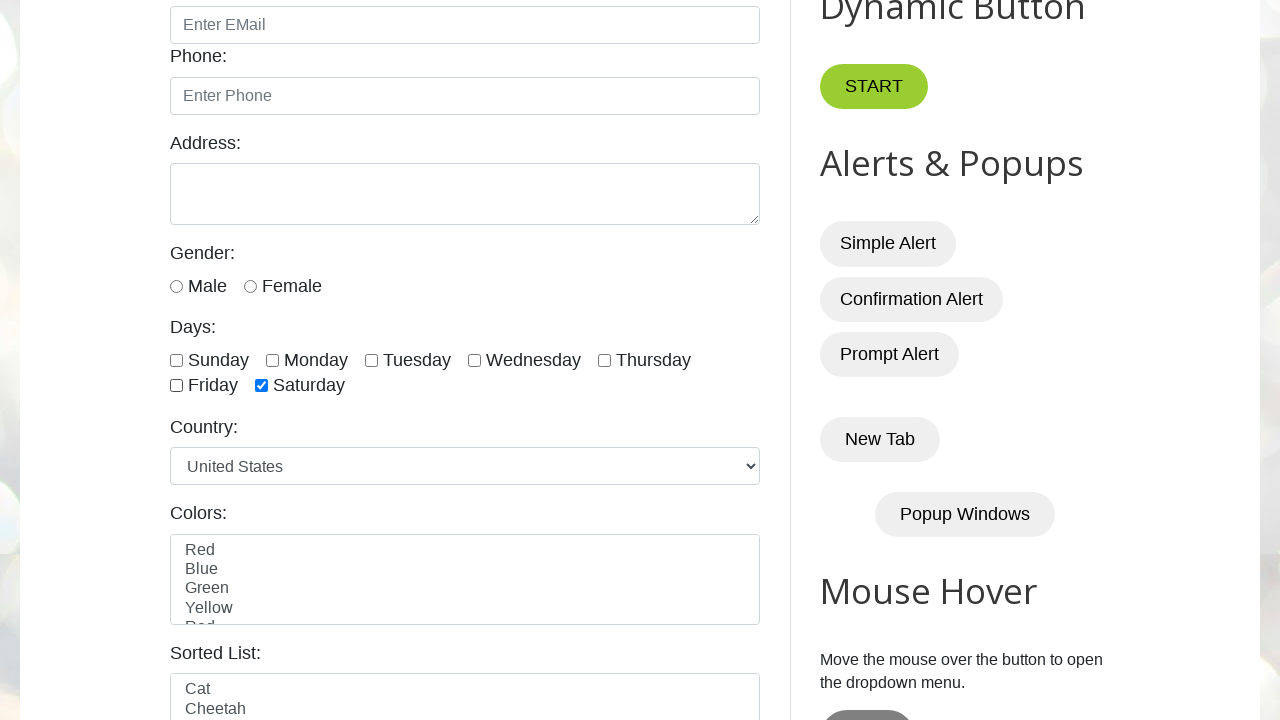

Clicked a checked checkbox to deselect it at (262, 386) on input.form-check-input[type='checkbox'] >> nth=6
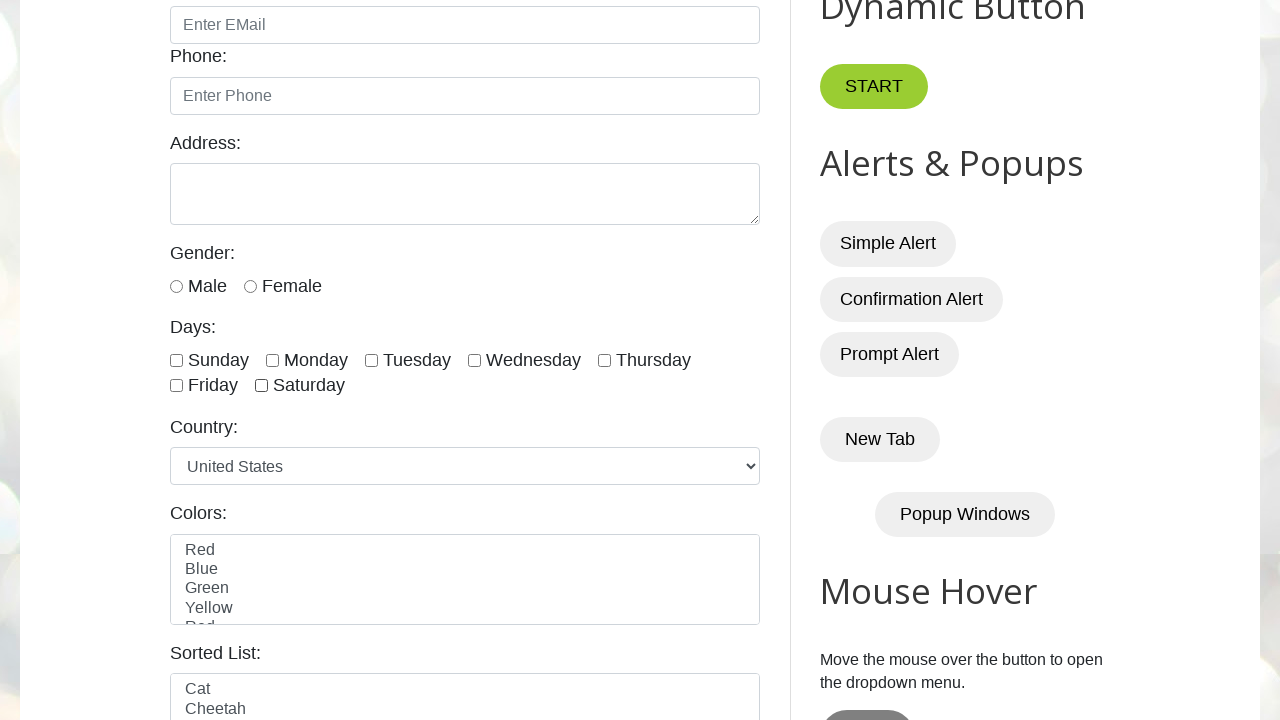

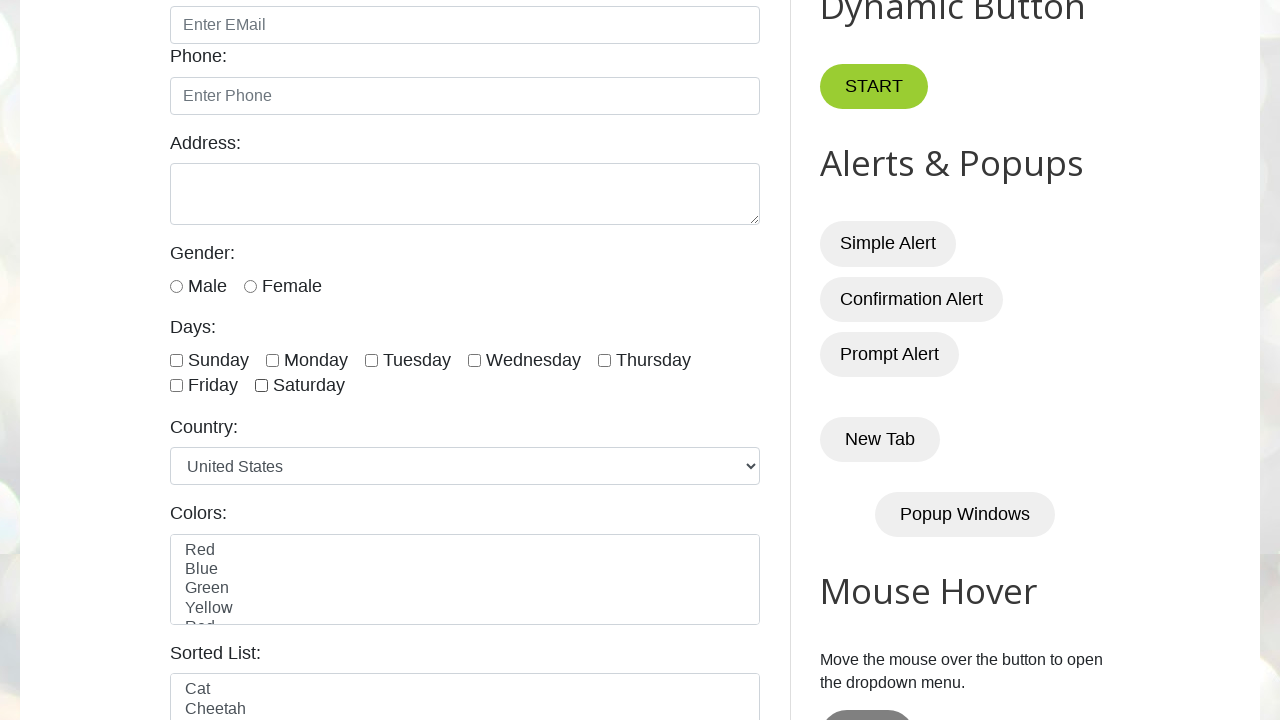